Tests YouTube search functionality by clicking the search box, entering a query for "playwright by testers talk", and pressing Enter to submit the search.

Starting URL: https://www.youtube.com/

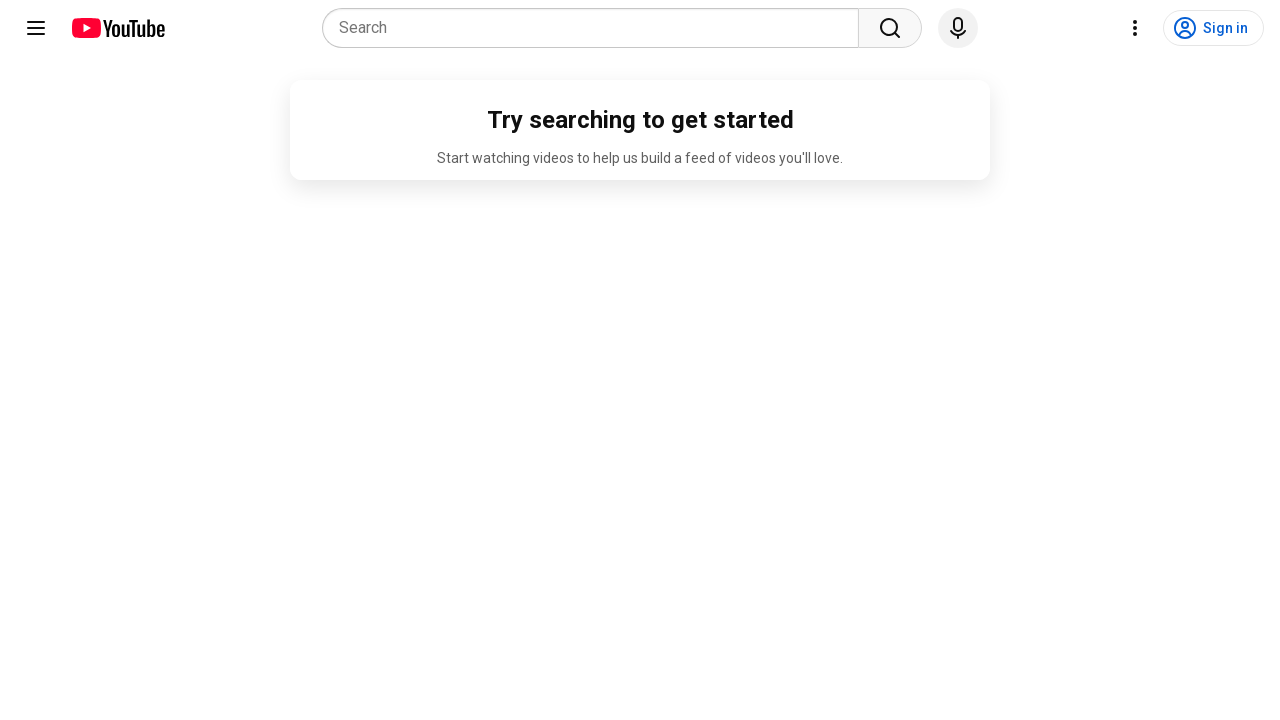

Clicked on YouTube search box at (596, 28) on internal:attr=[placeholder="Search"i] >> nth=0
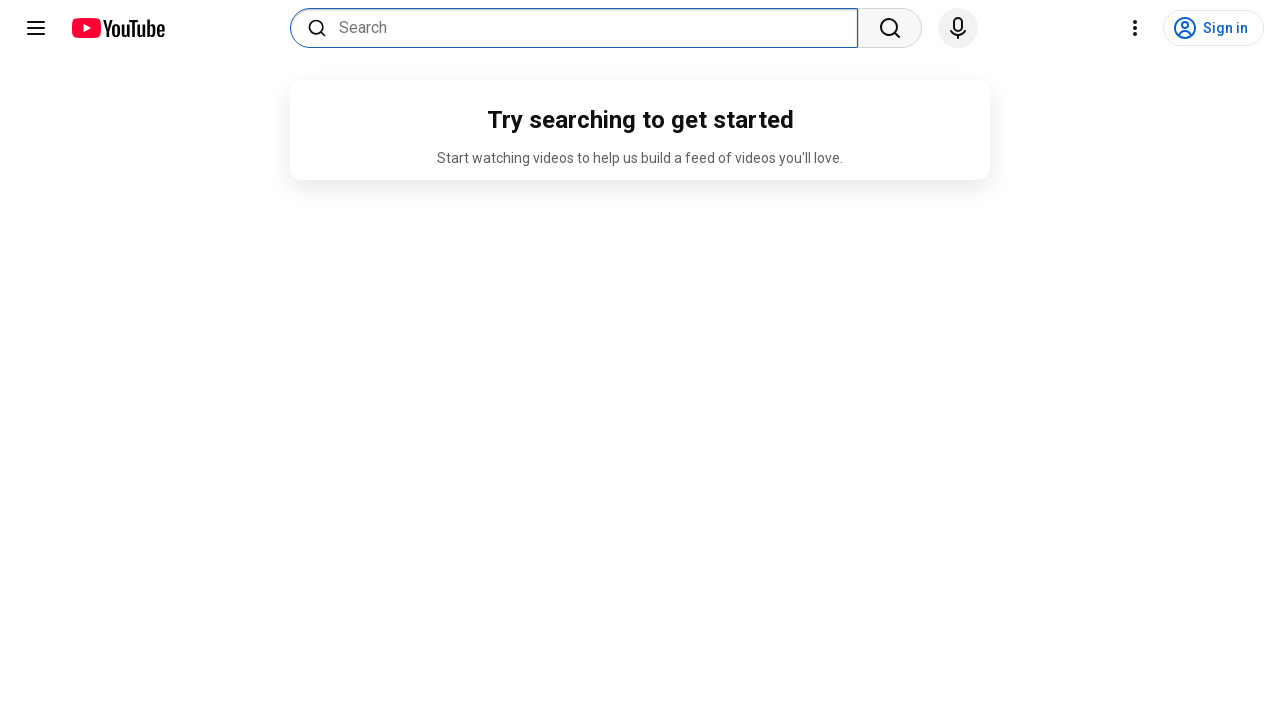

Entered search query 'playwright by testers talk' into search box on internal:attr=[placeholder="Search"i] >> nth=0
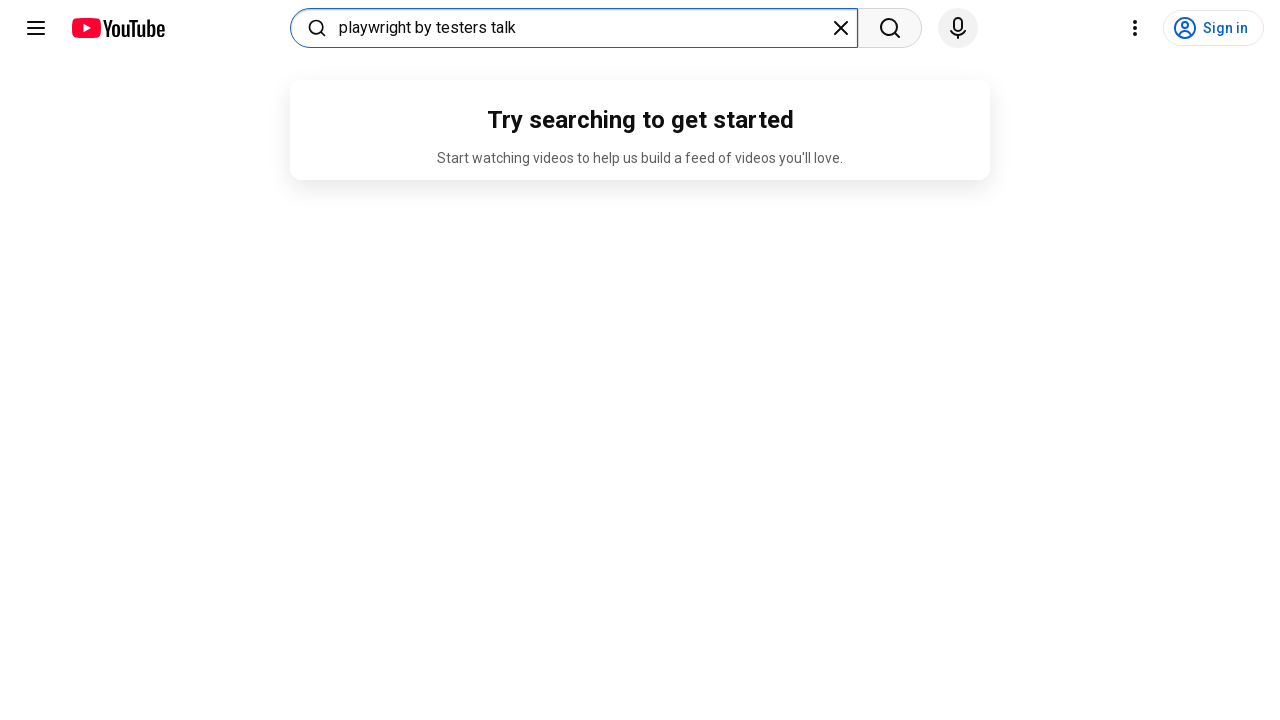

Pressed Enter to submit search query on internal:attr=[placeholder="Search"i] >> nth=0
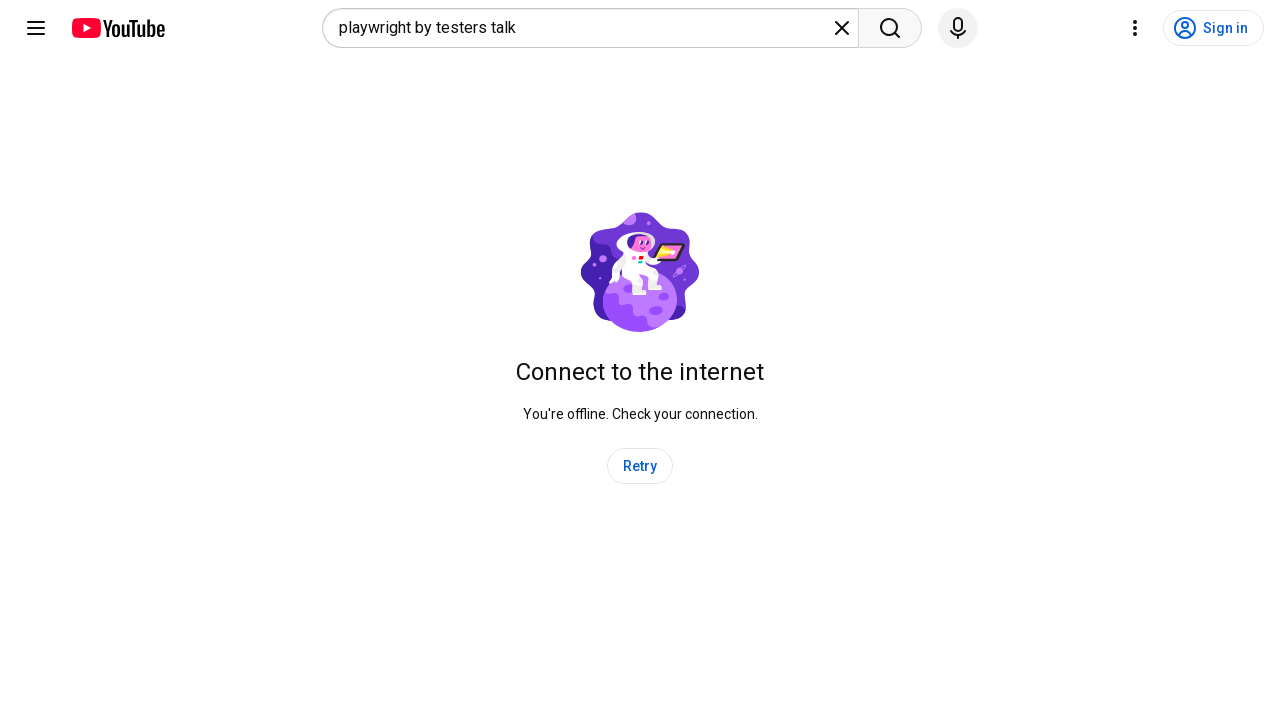

Search results page loaded successfully
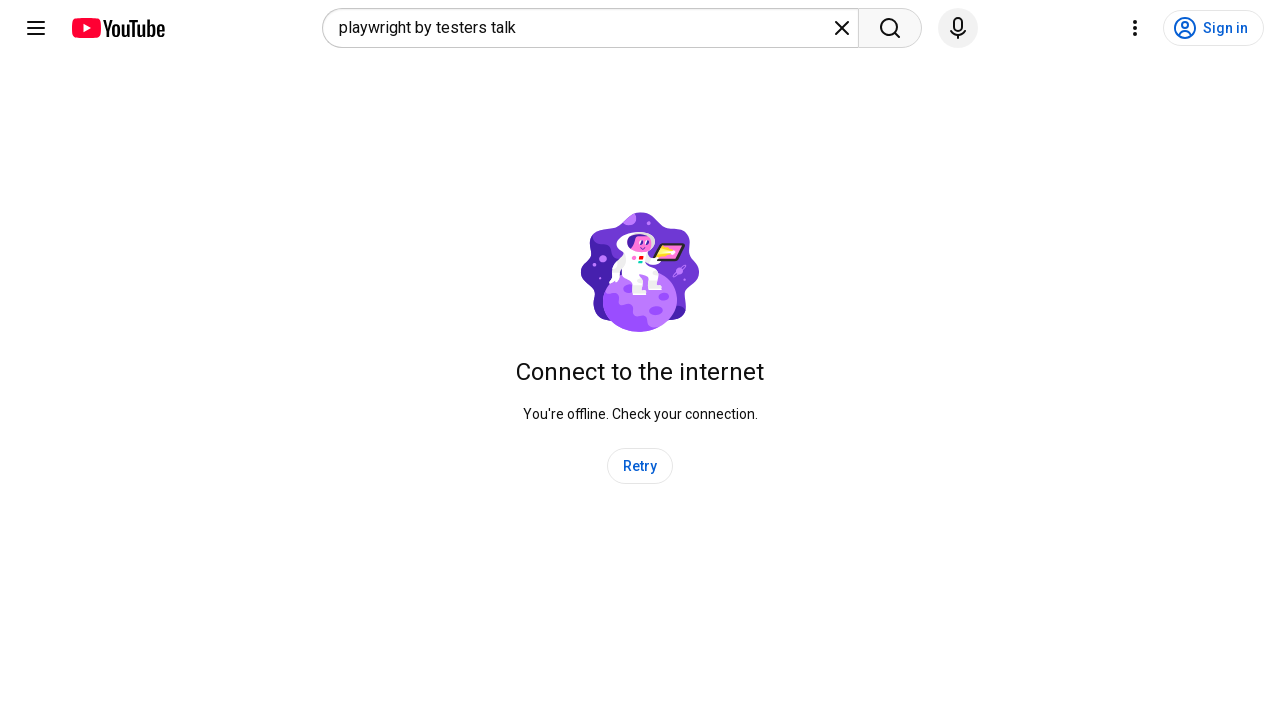

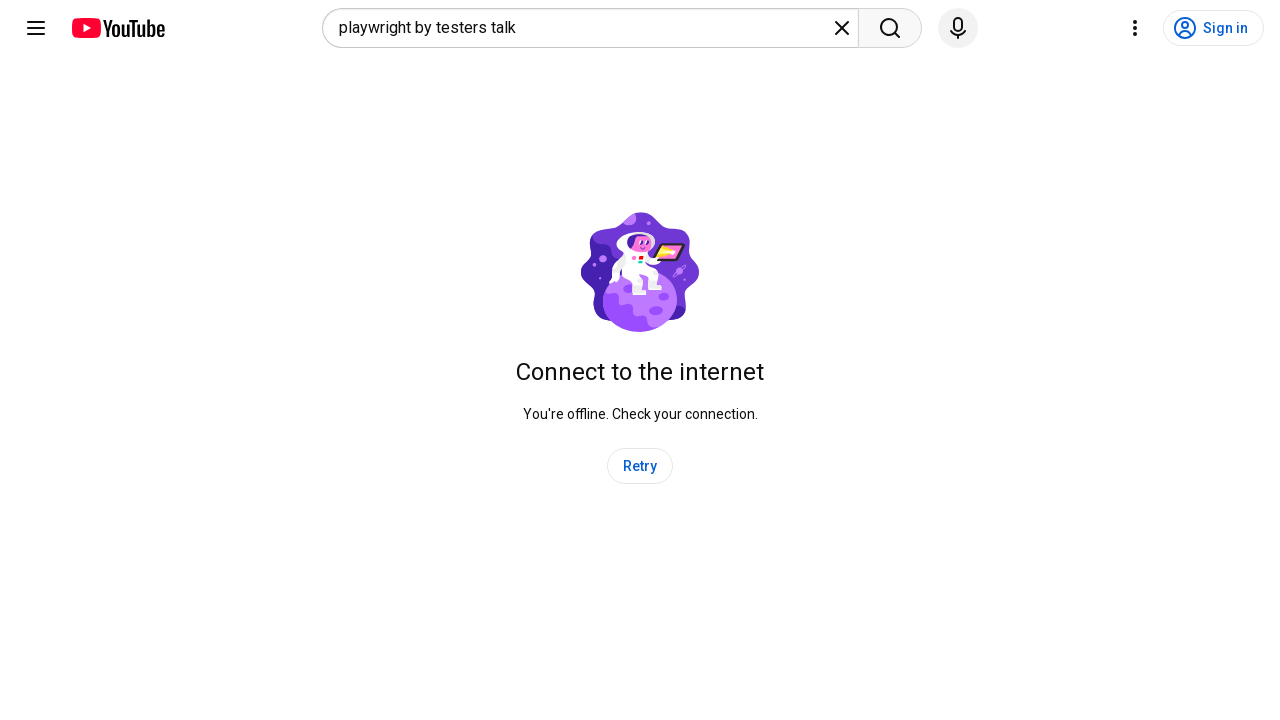